Tests keyboard key press functionality by sending SPACE and TAB keys to the page and verifying the displayed result text matches the expected key pressed.

Starting URL: http://the-internet.herokuapp.com/key_presses

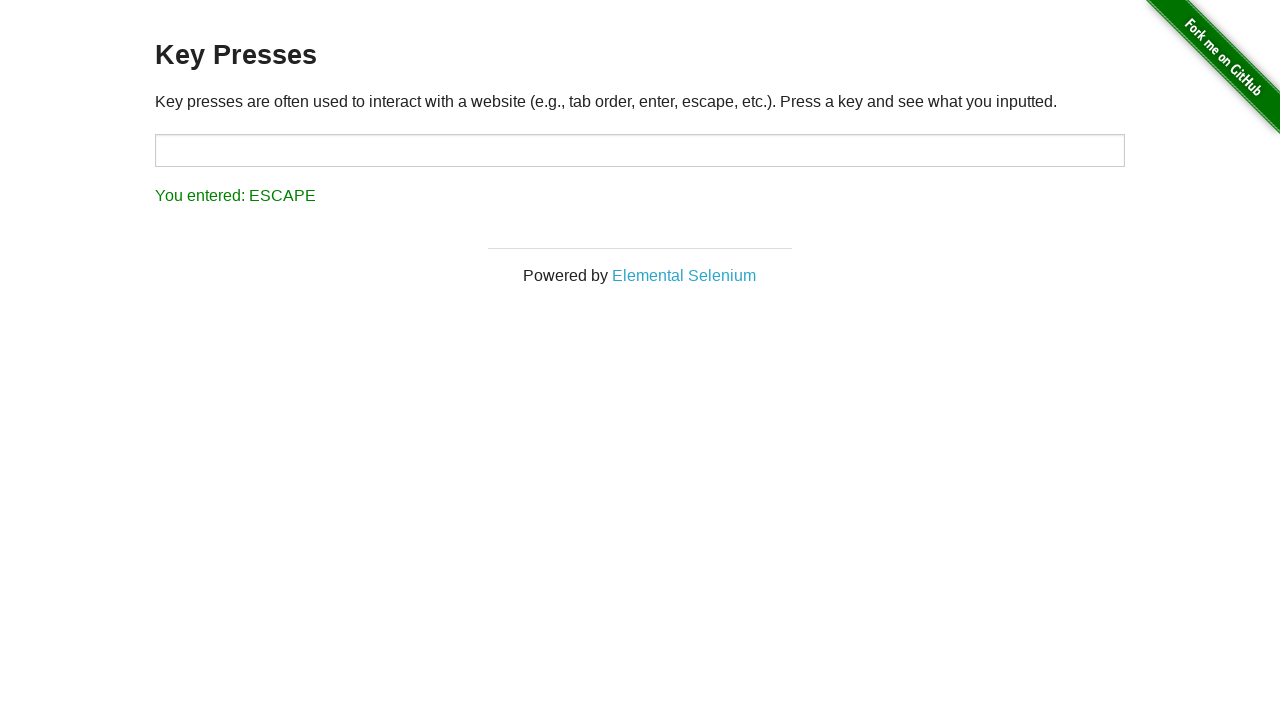

Pressed SPACE key on example element on .example
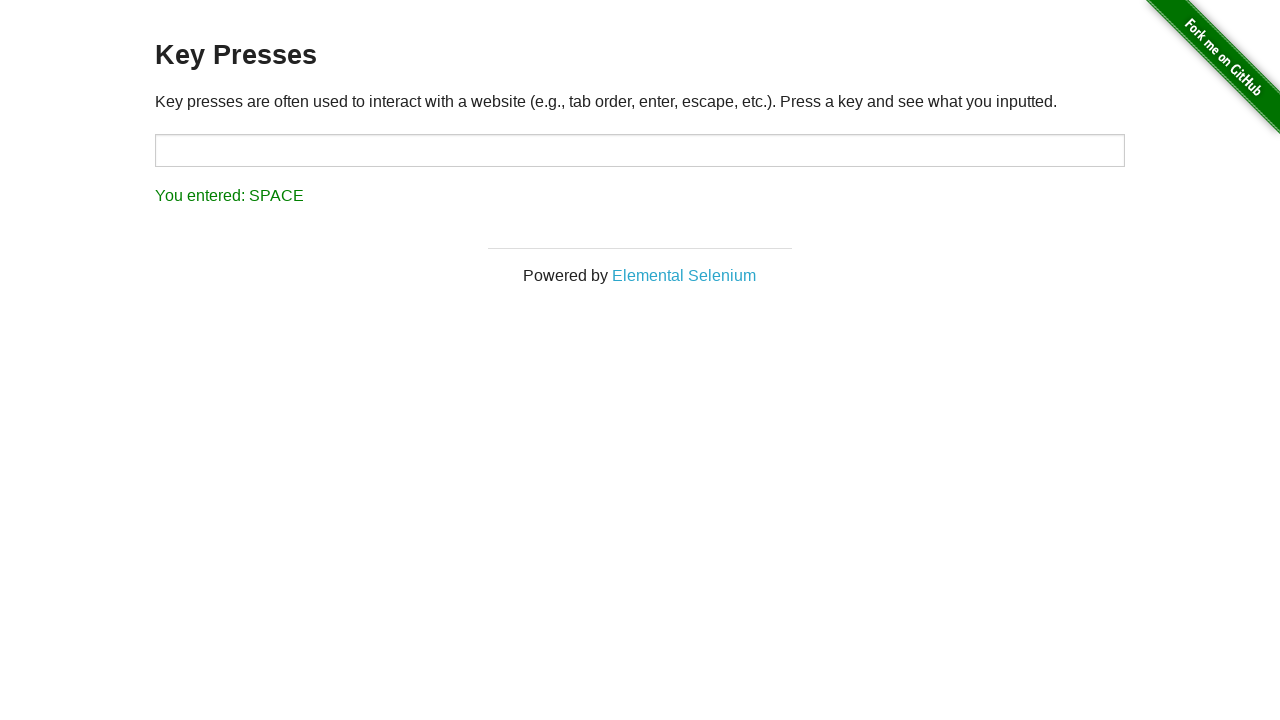

Verified result text shows 'You entered: SPACE'
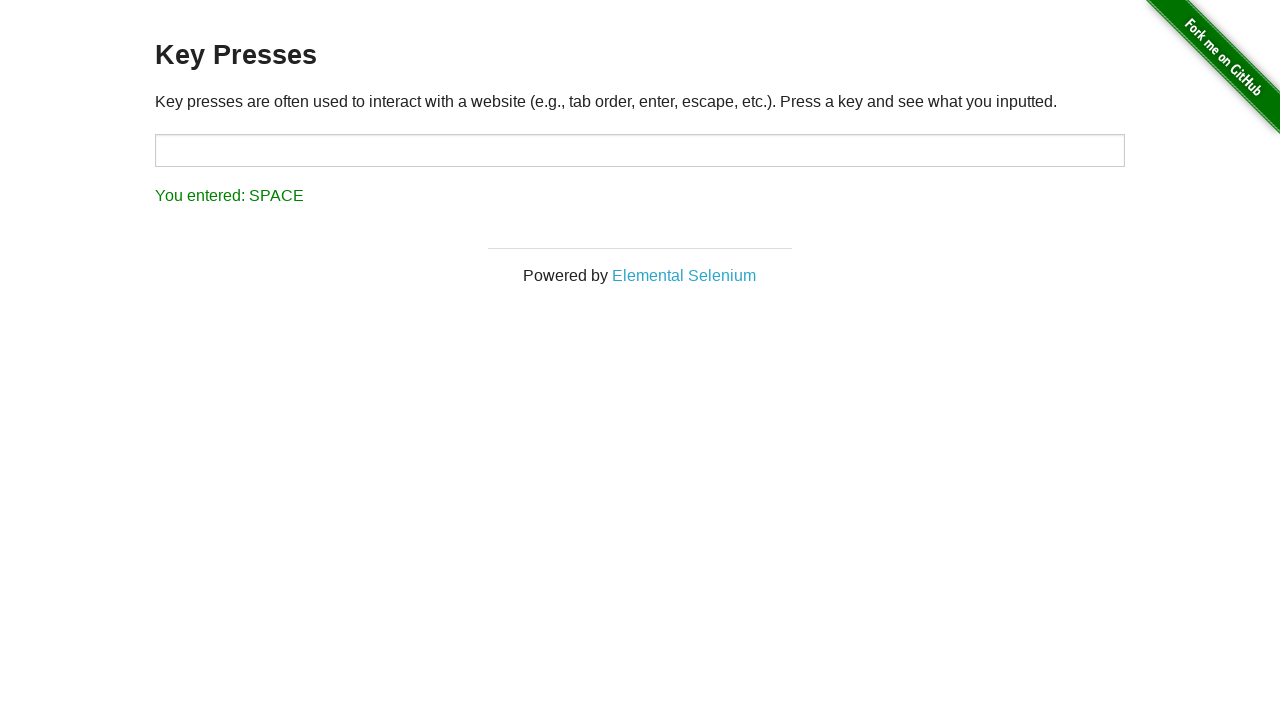

Pressed TAB key using keyboard
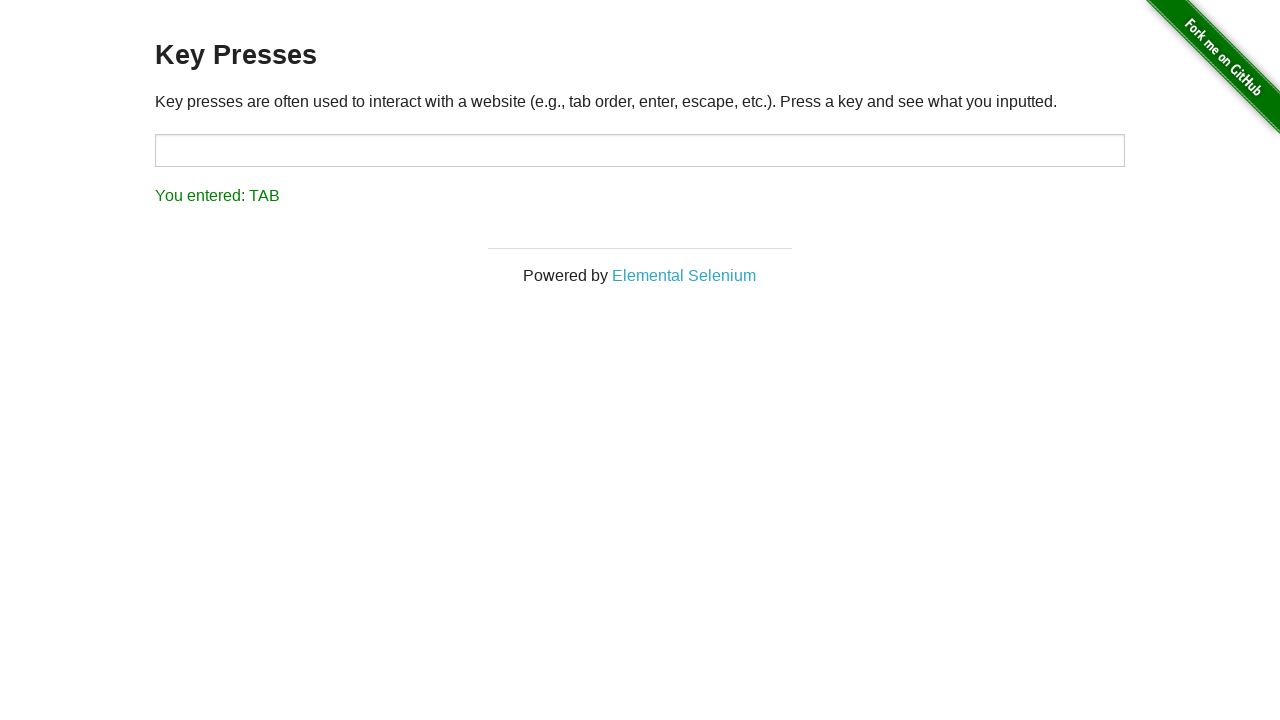

Verified result text shows 'You entered: TAB'
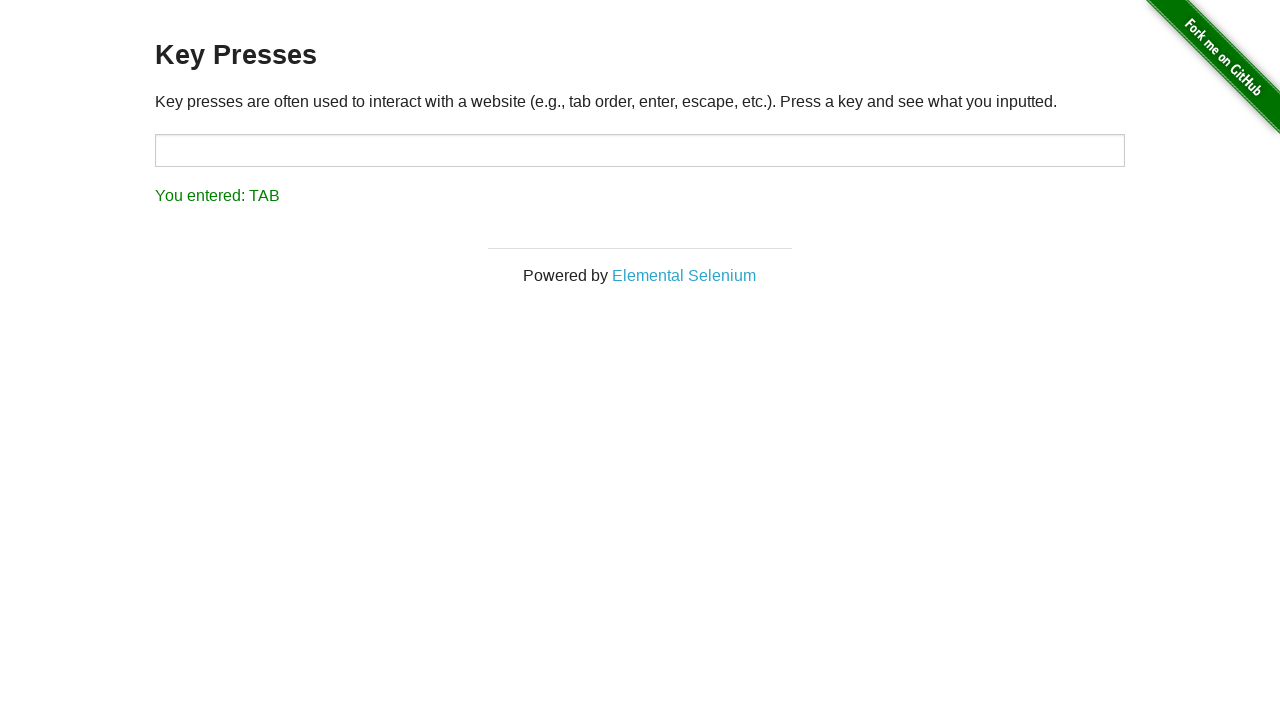

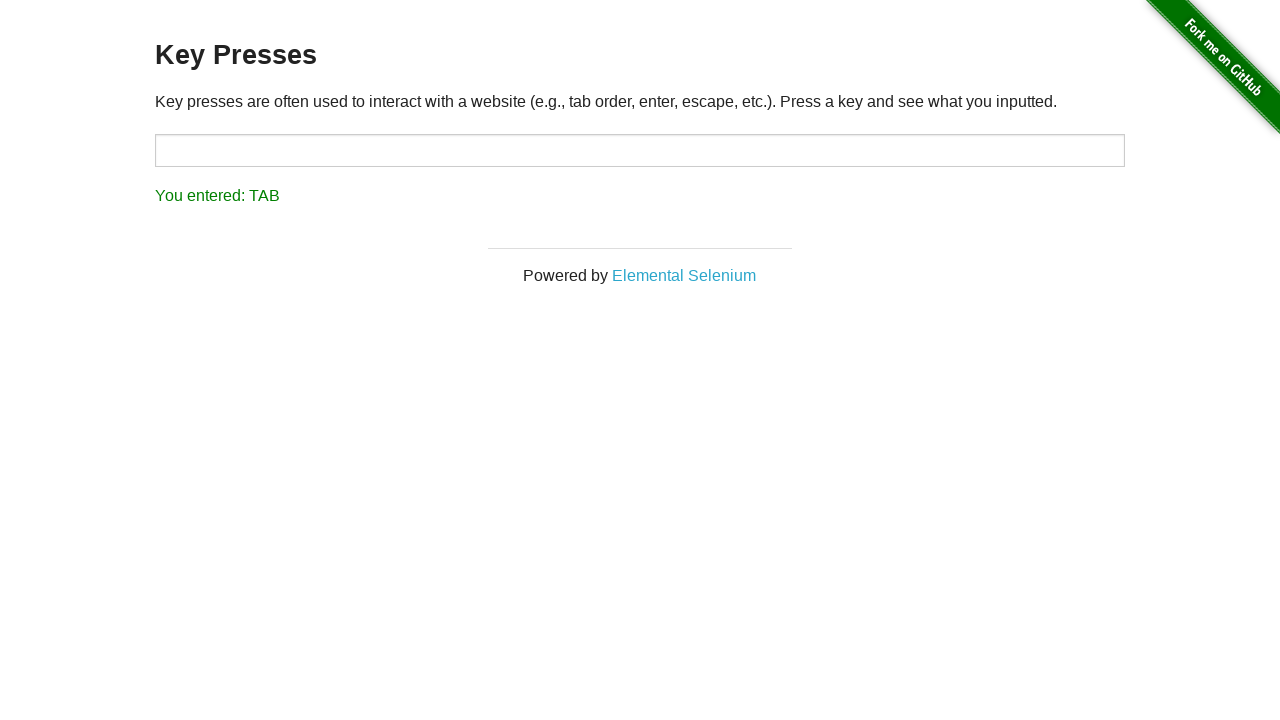